Tests the search functionality on Marshalls website by entering a search term and verifying the search results page contains expected content.

Starting URL: https://marshalls.com/us/store/index.jsp

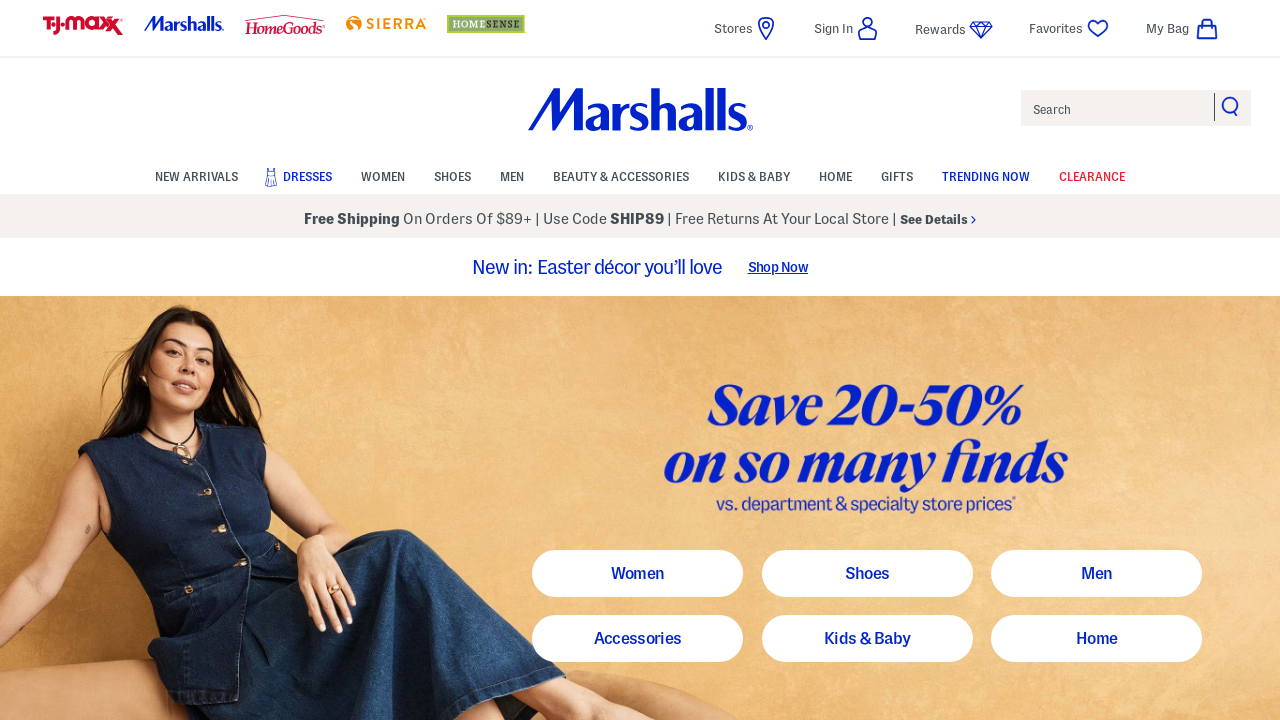

Filled search input field with 'handbags' on #search-text-input
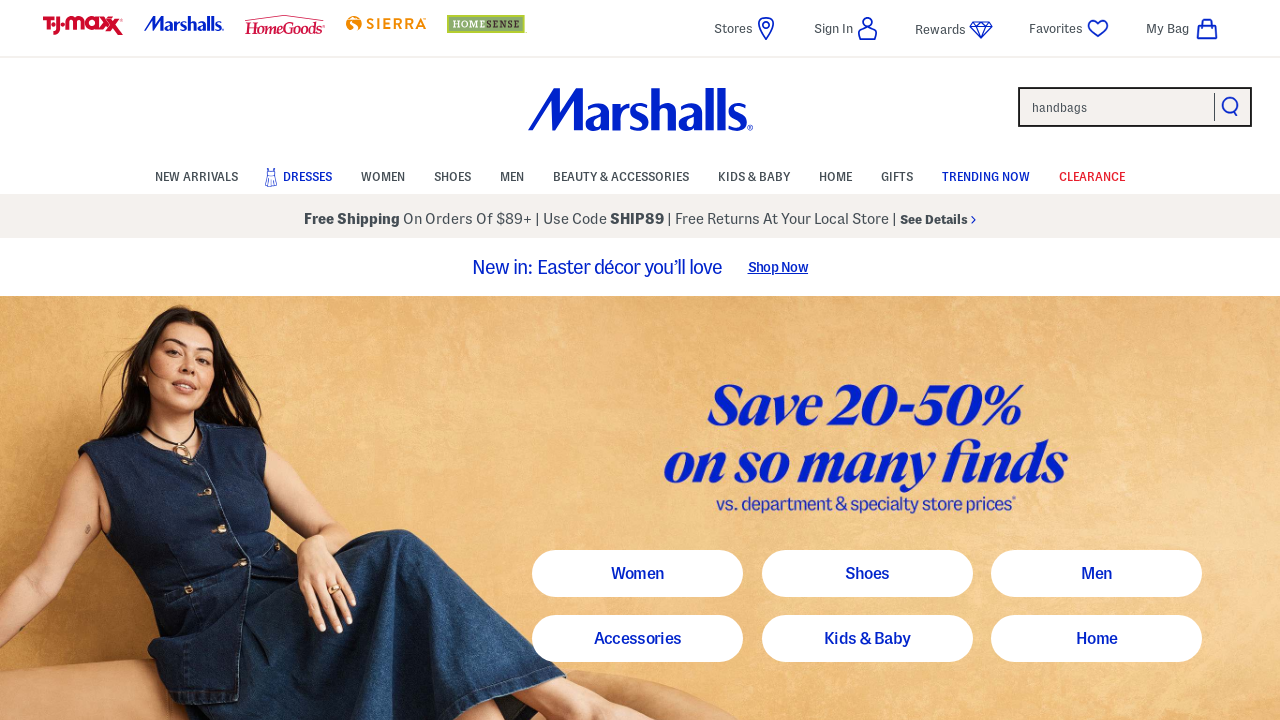

Pressed Enter to submit search query on #search-text-input
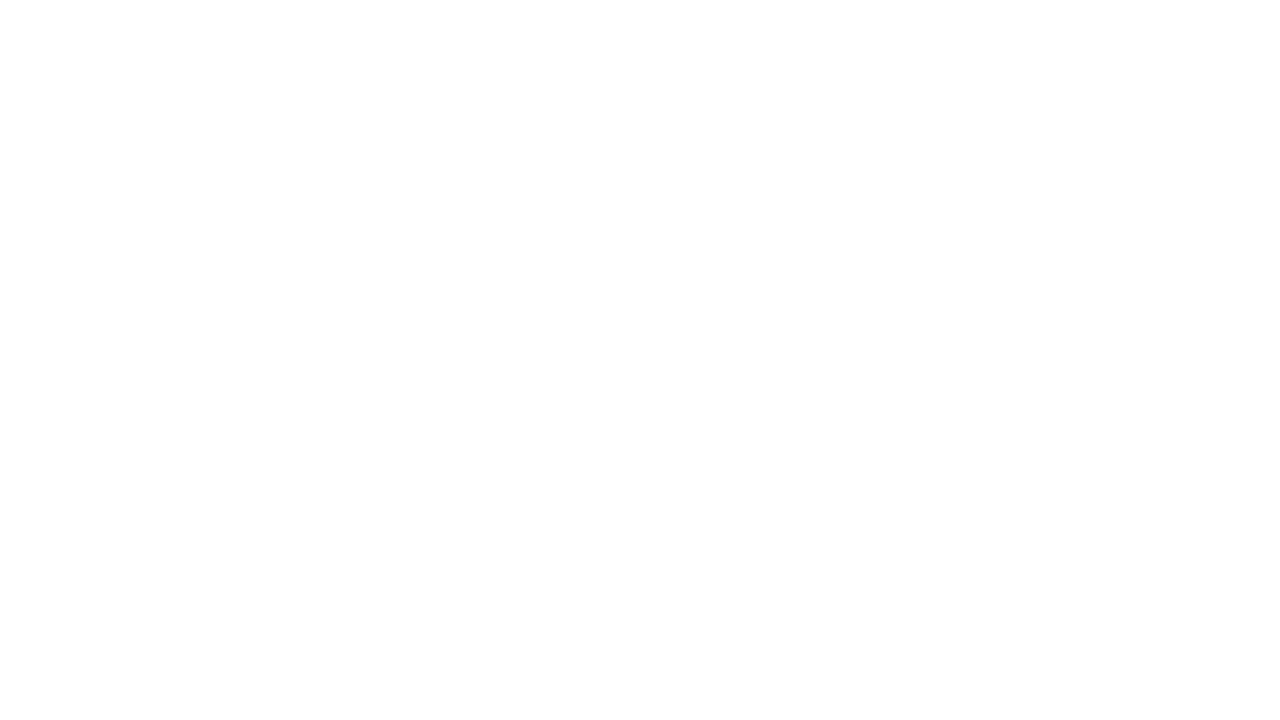

Search results page loaded and network idle reached
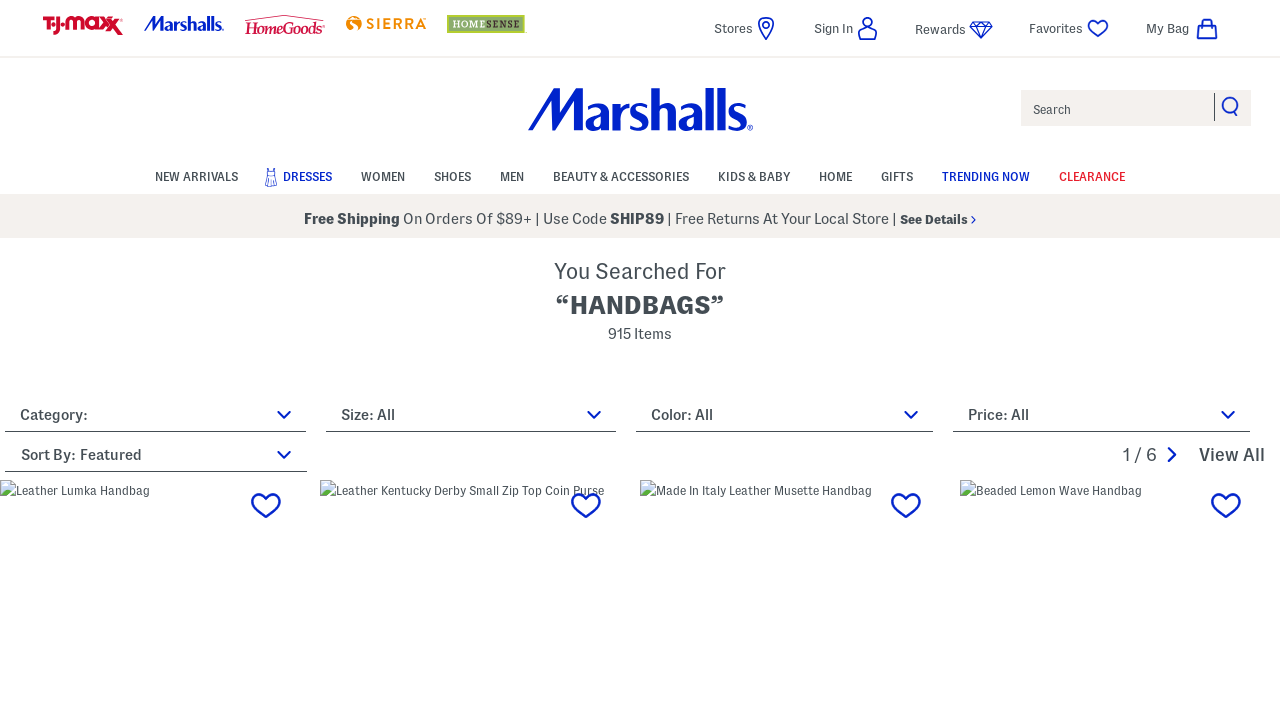

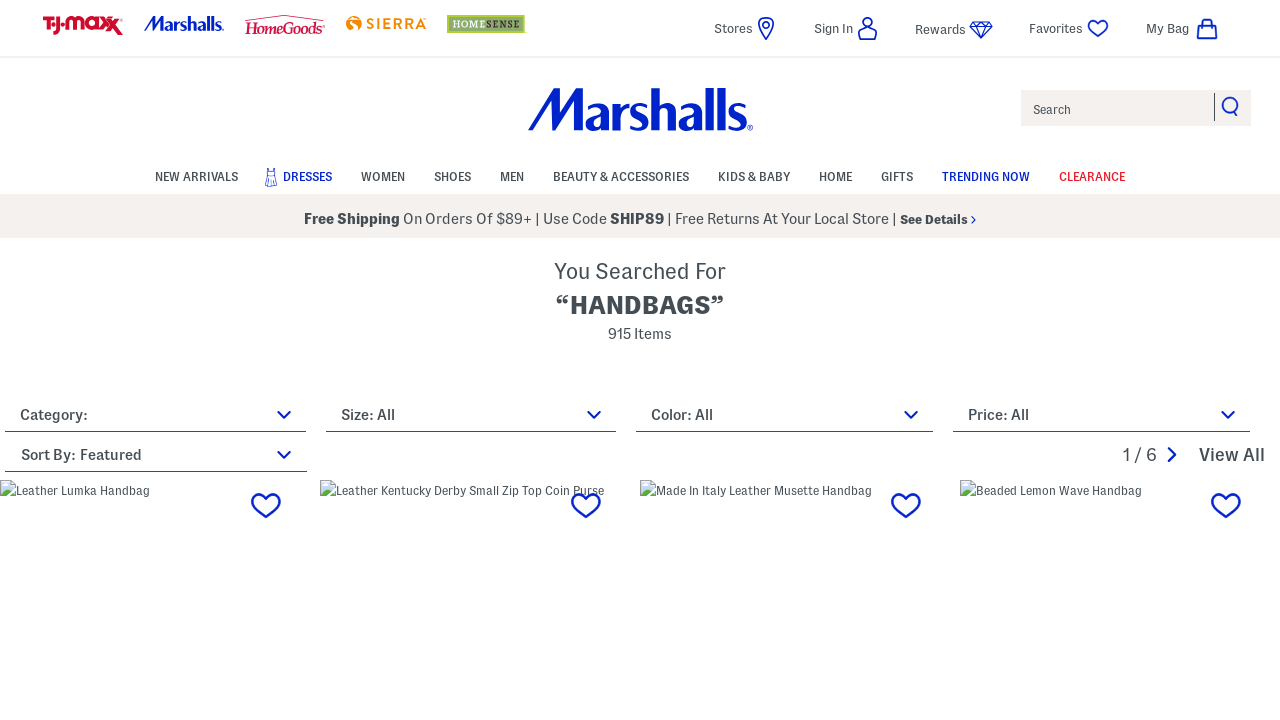